Navigates to Walmart website and verifies the page title contains content related to the URL

Starting URL: https://walmart.com

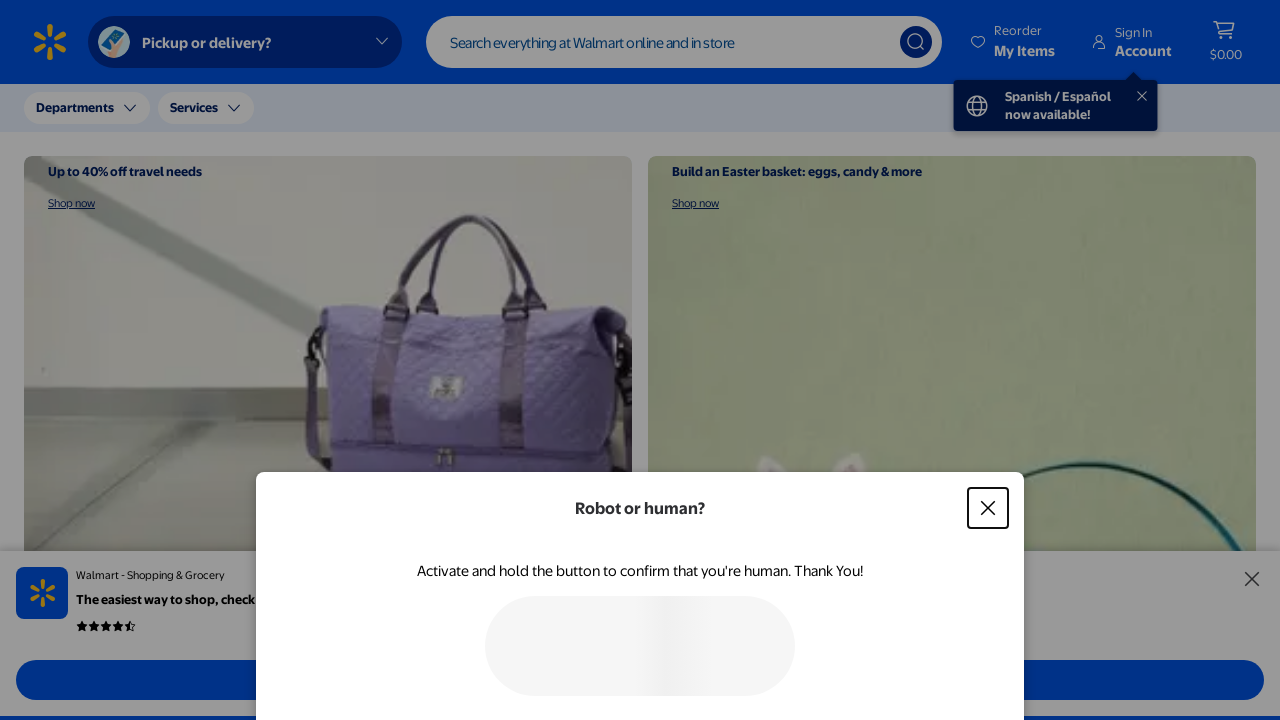

Waited for page to reach domcontentloaded state
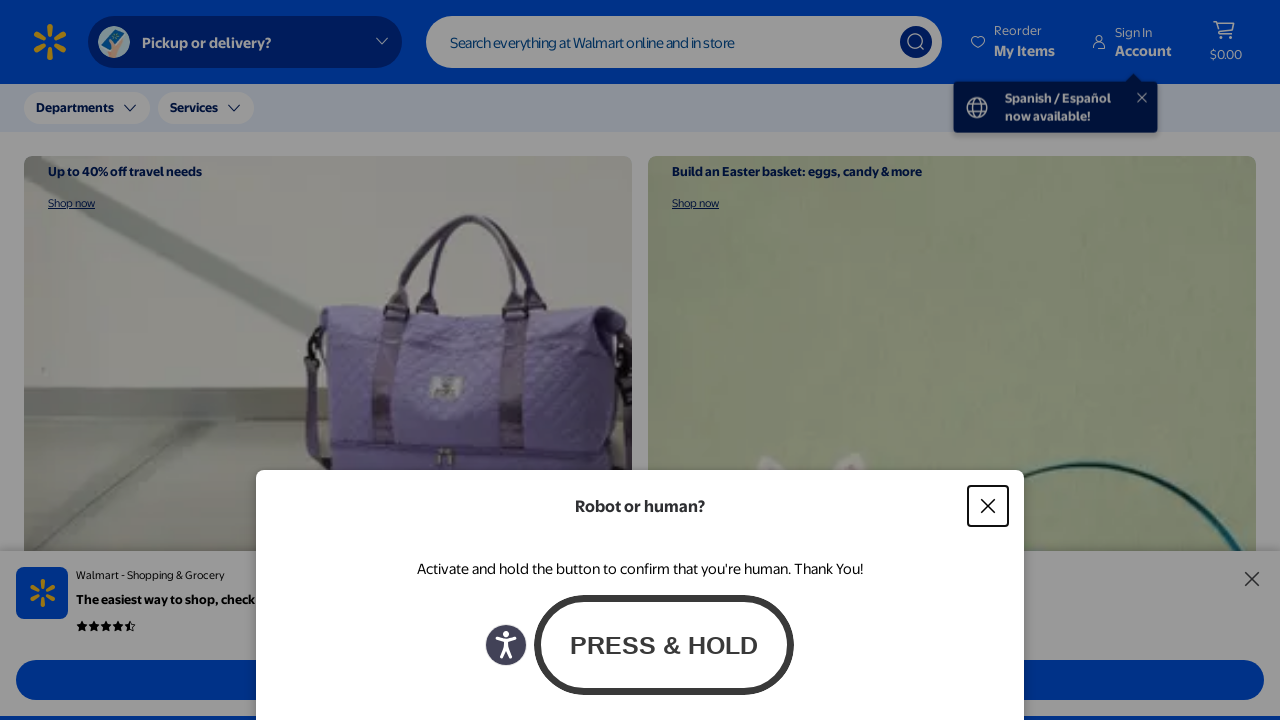

Retrieved page title
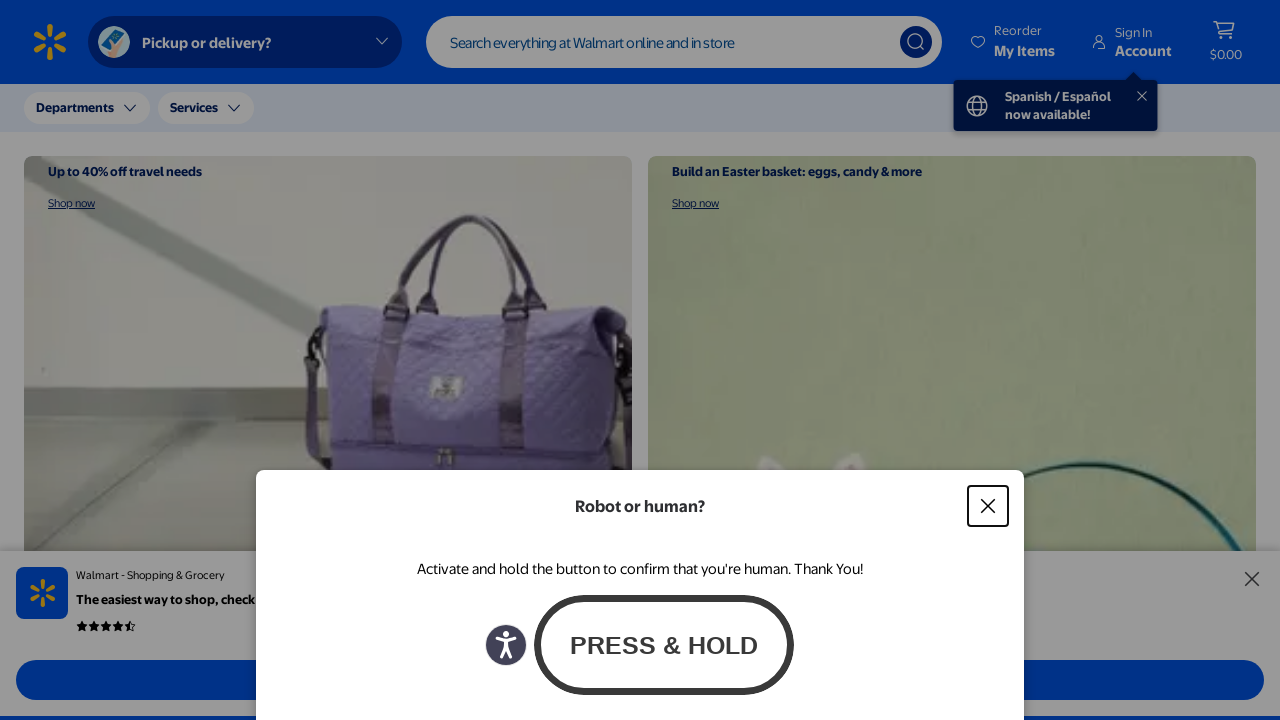

Verified page title is not empty
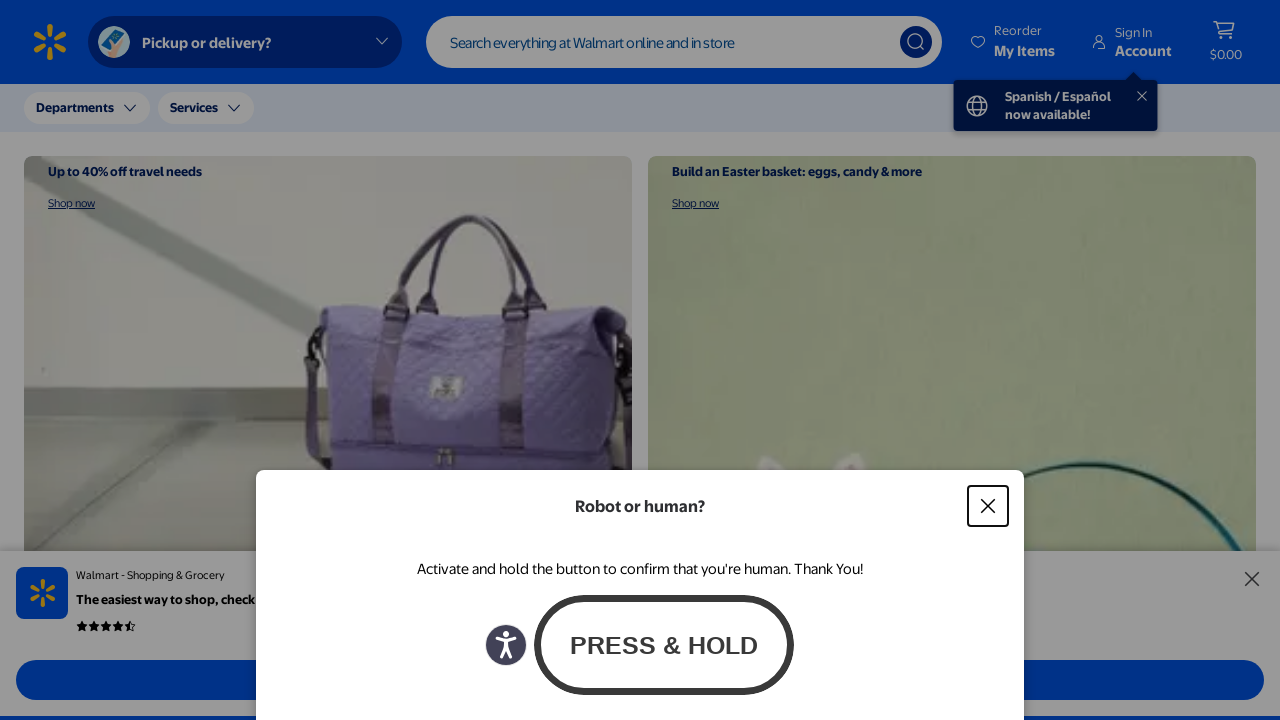

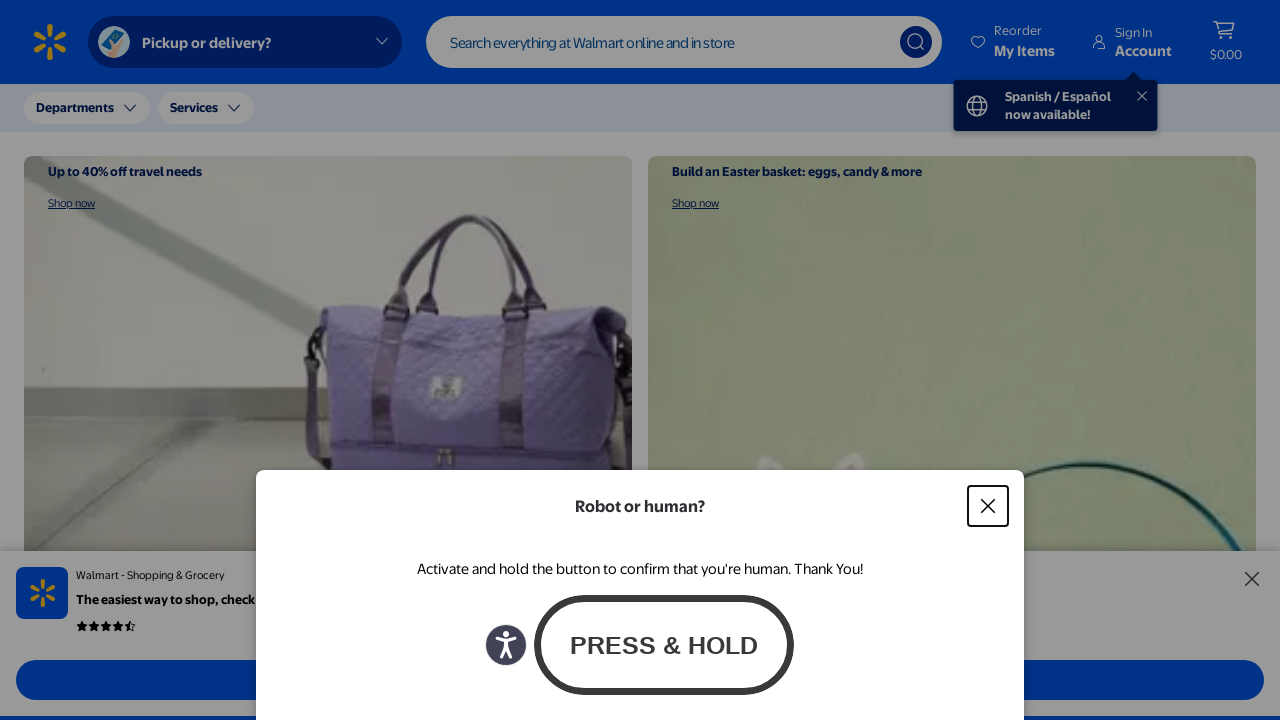